Tests file upload functionality on a demo page by uploading files to a file input, clearing the selection, and then uploading multiple files.

Starting URL: https://davidwalsh.name/demo/multiple-file-upload.php

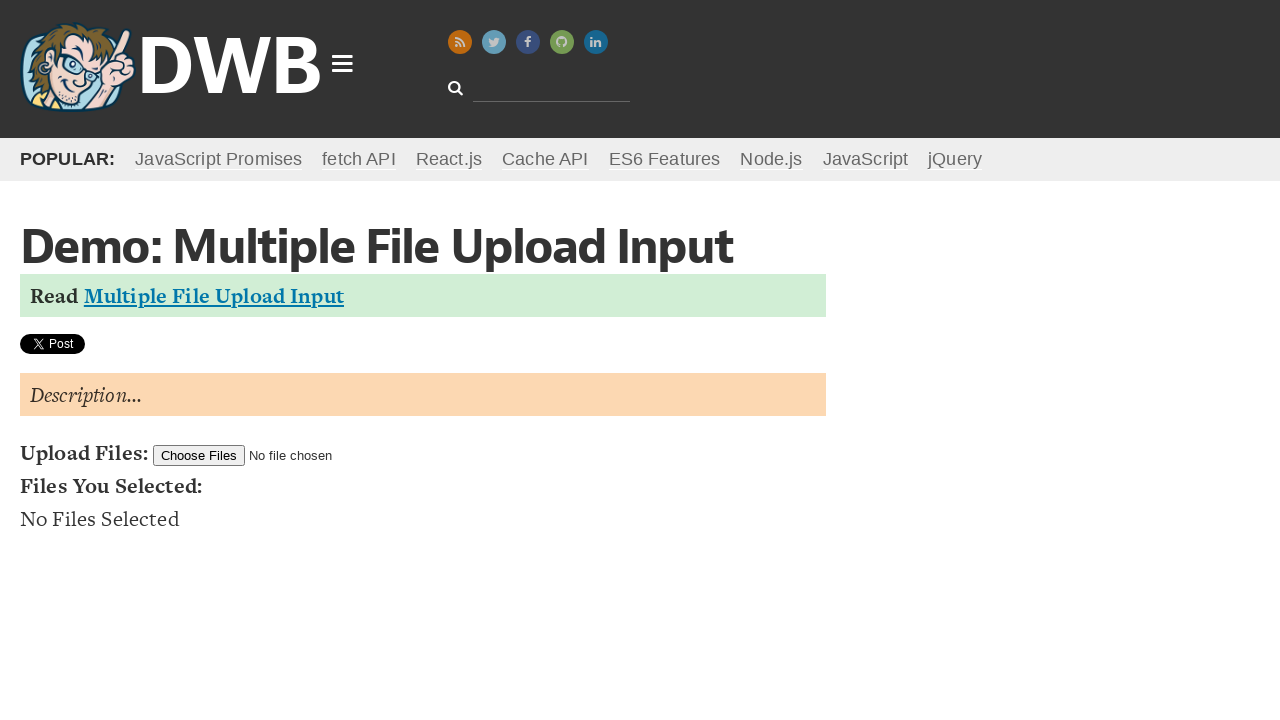

Created temporary test file for upload
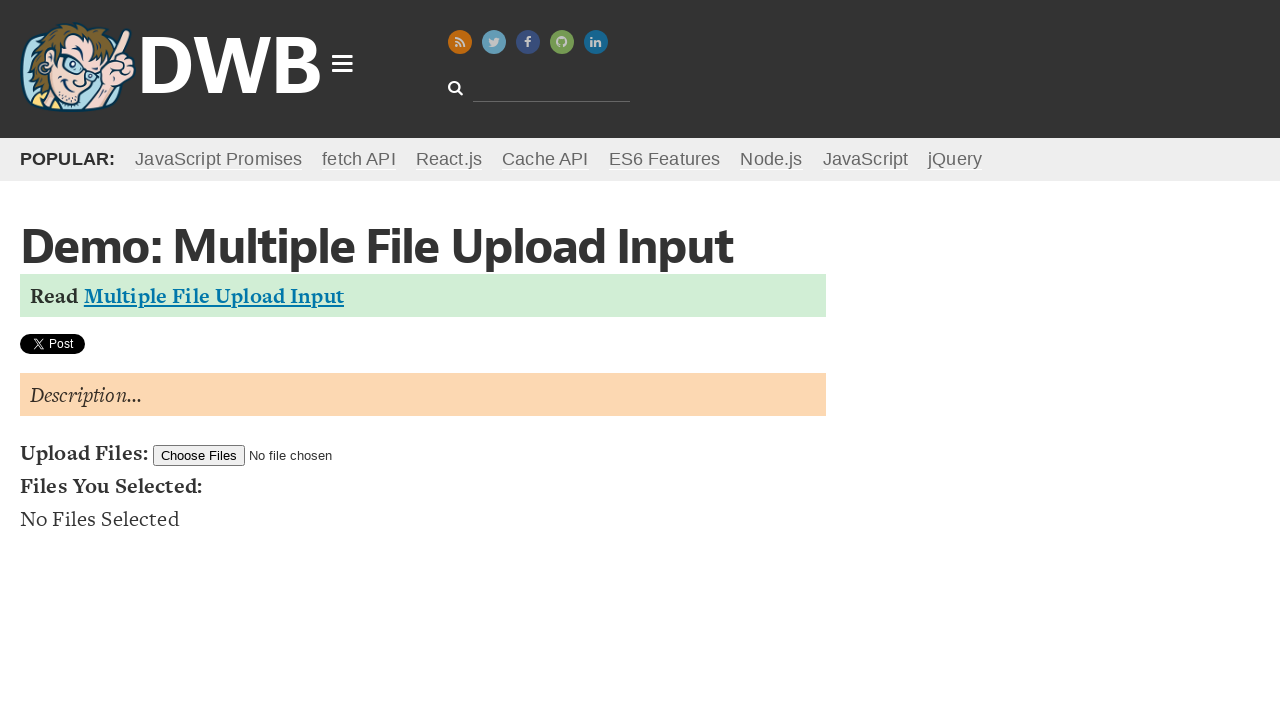

Uploaded single test file to file input
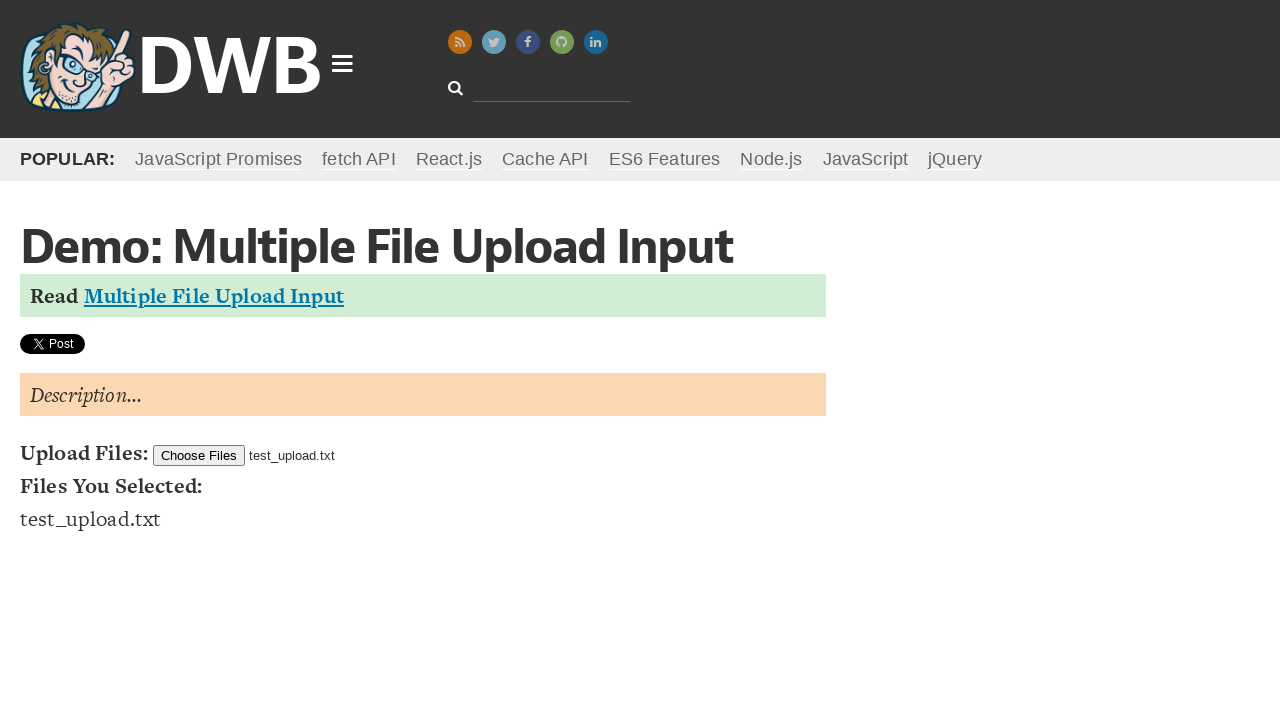

Cleared file selection from file input
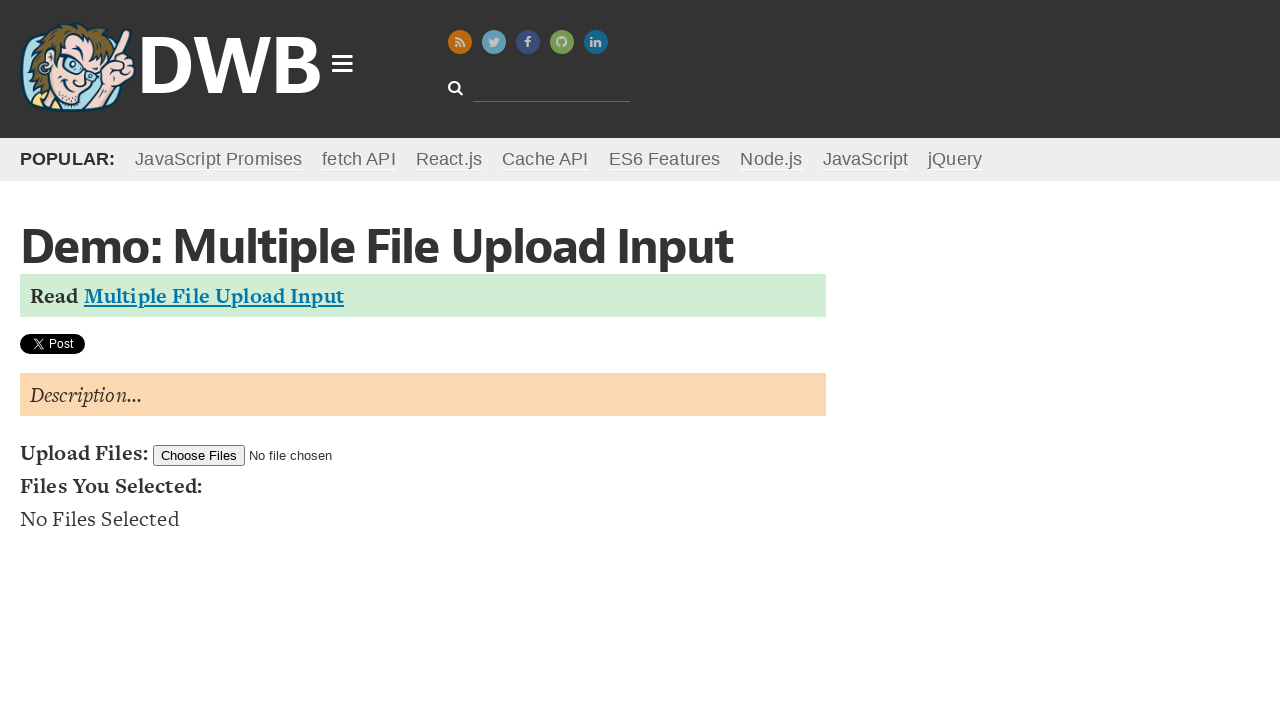

Created two additional test files for multiple upload
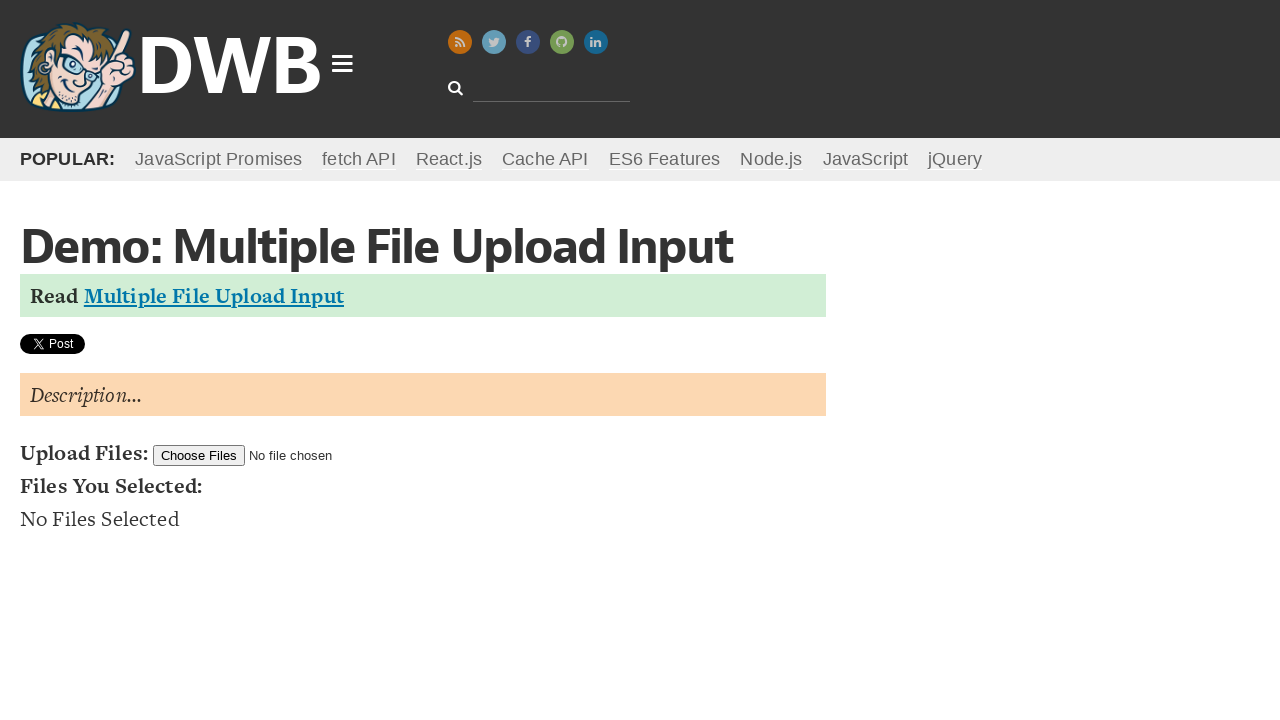

Uploaded multiple files (3 files) to file input
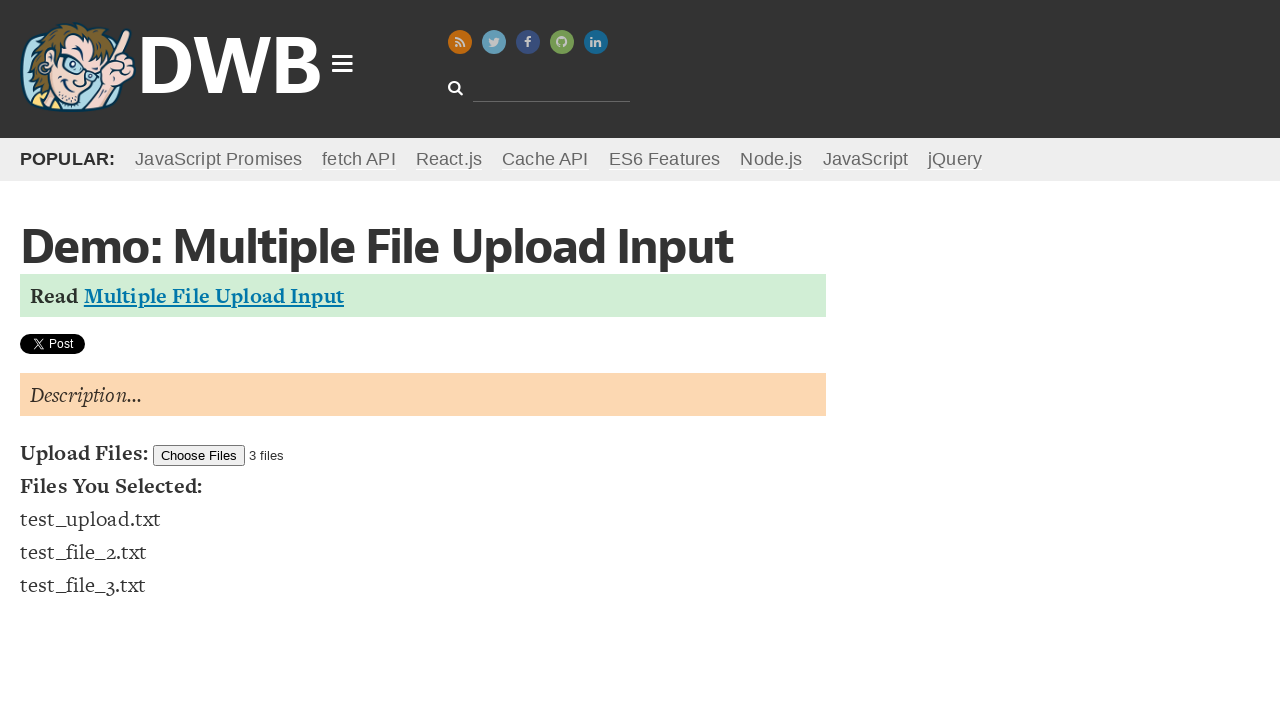

Cleaned up temporary directory and test files
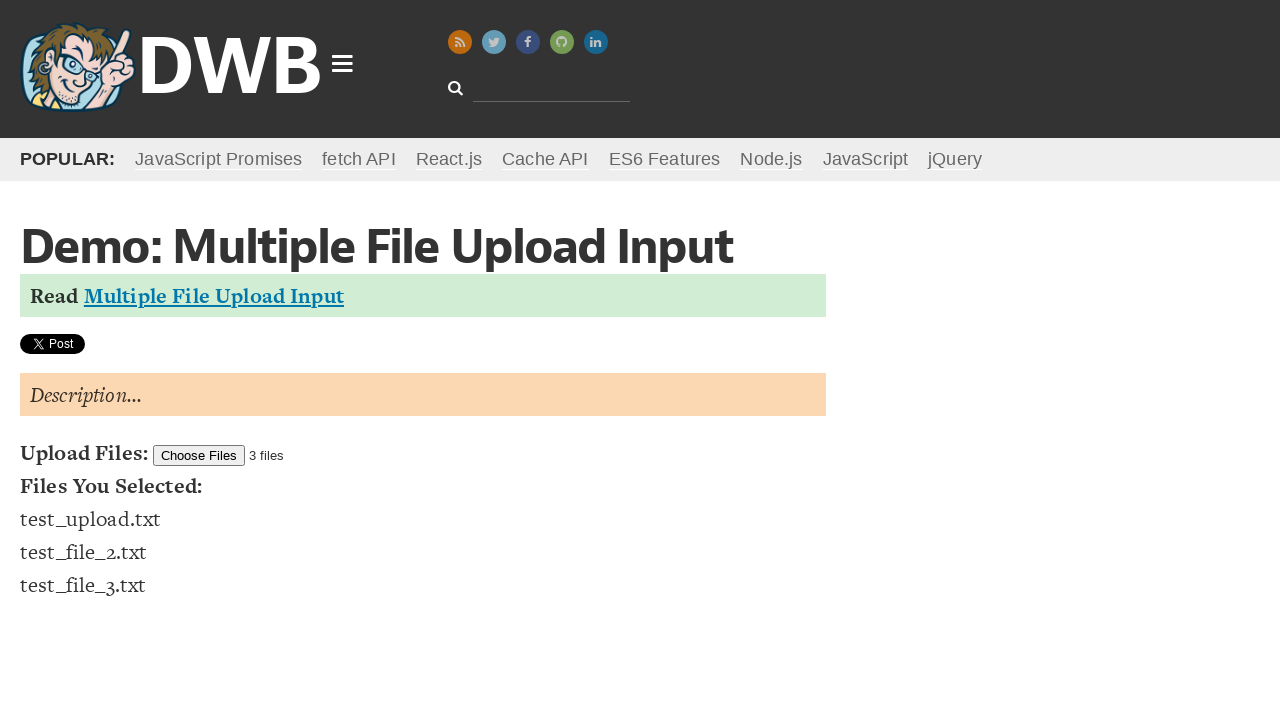

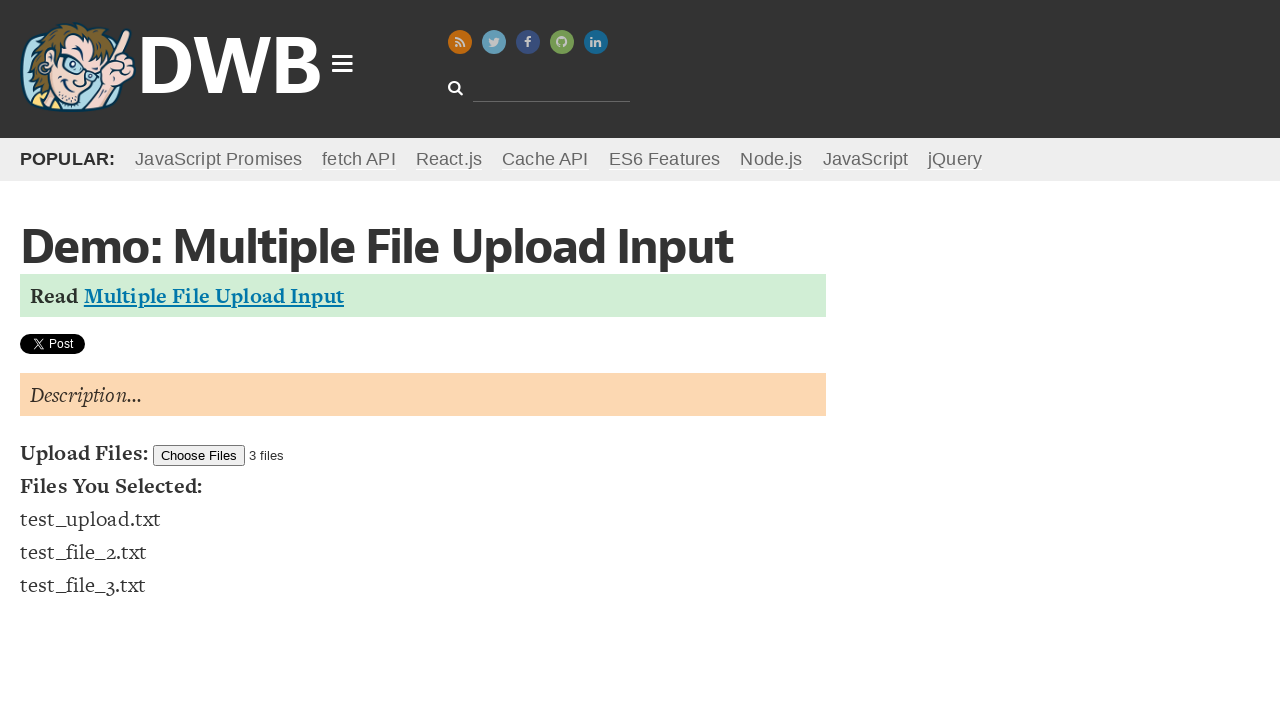